Tests JavaScript alert handling by entering a name, triggering an alert, and accepting it

Starting URL: https://rahulshettyacademy.com/AutomationPractice/

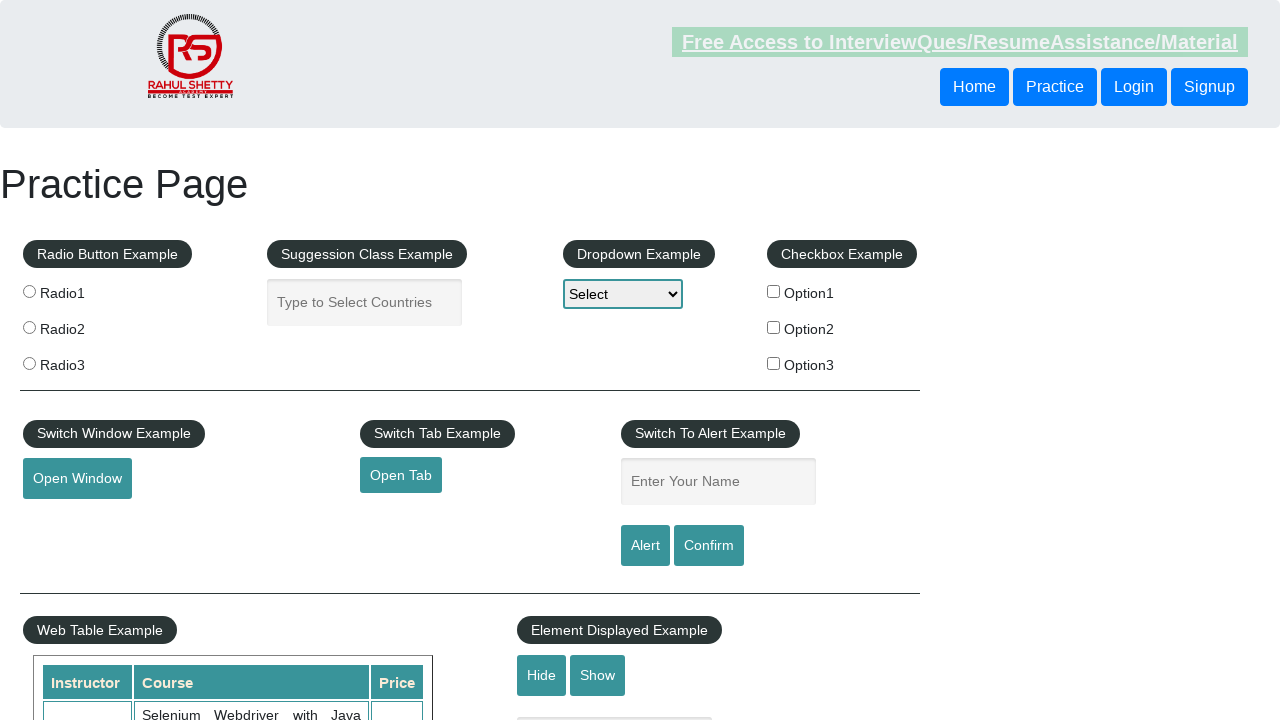

Set up dialog handler to accept alerts
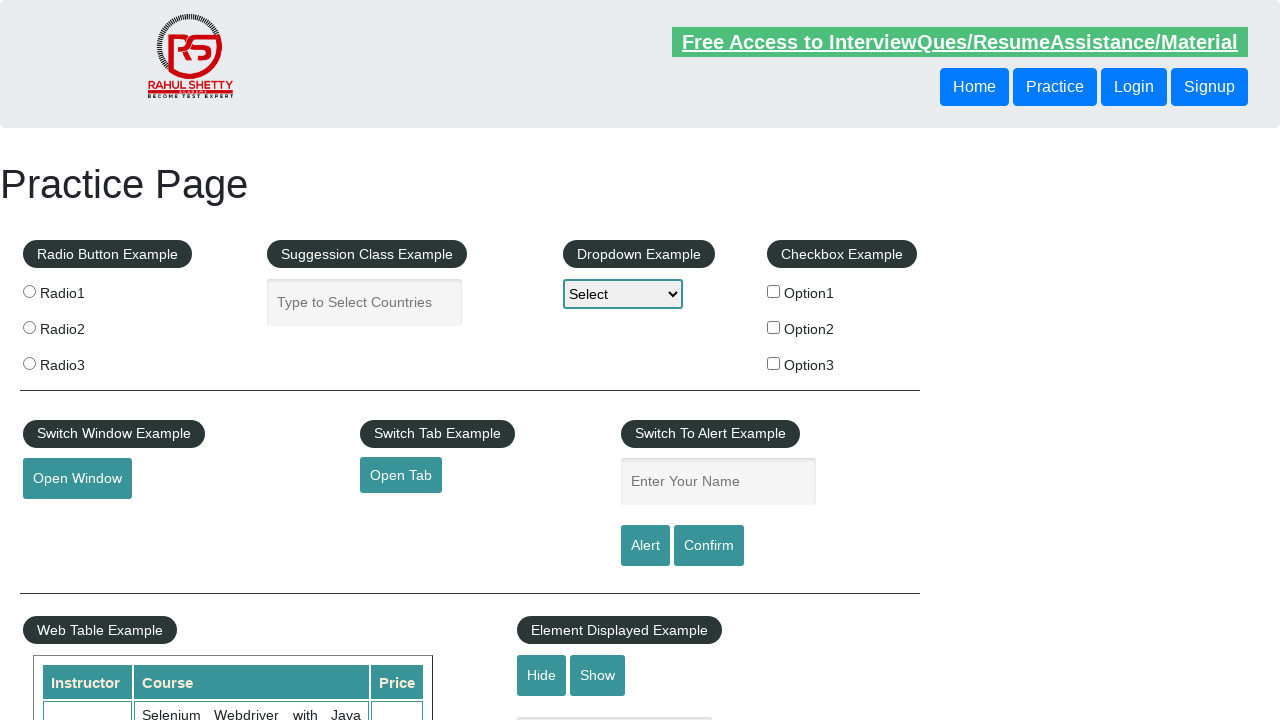

Filled name input field with 'dk' on input[placeholder='Enter Your Name']
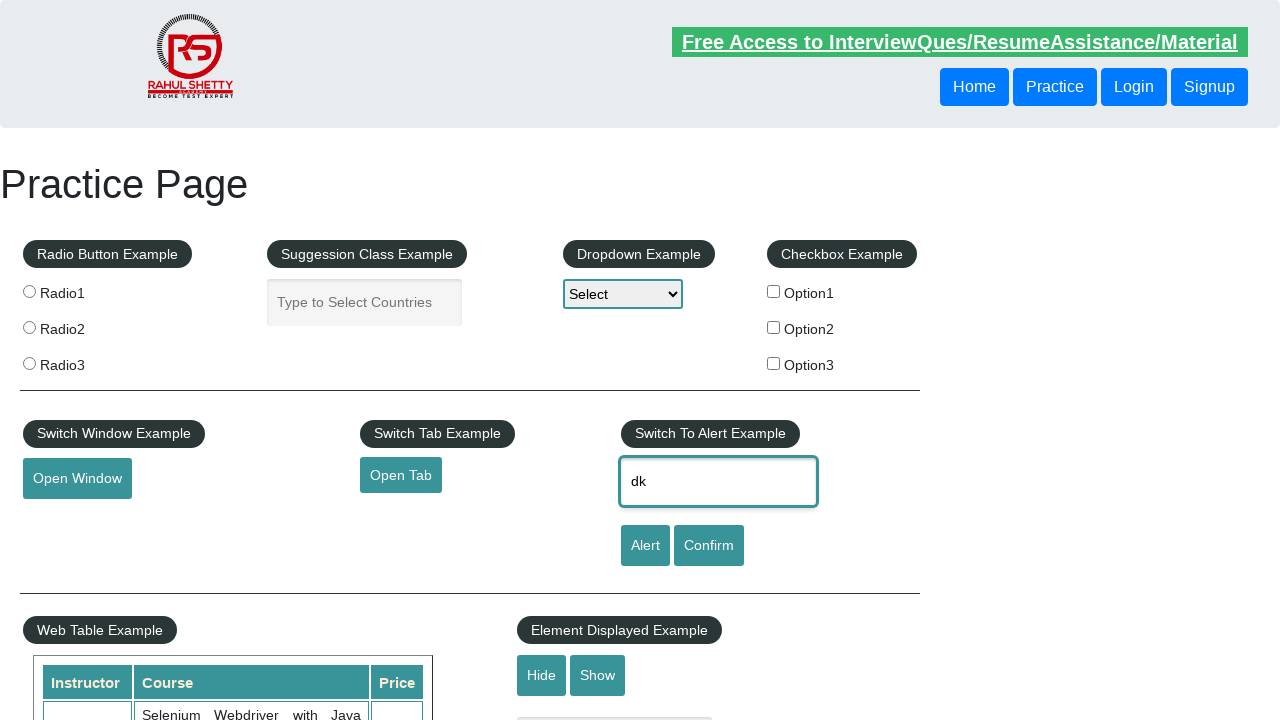

Clicked alert button to trigger JavaScript alert at (645, 546) on input[value='Alert']
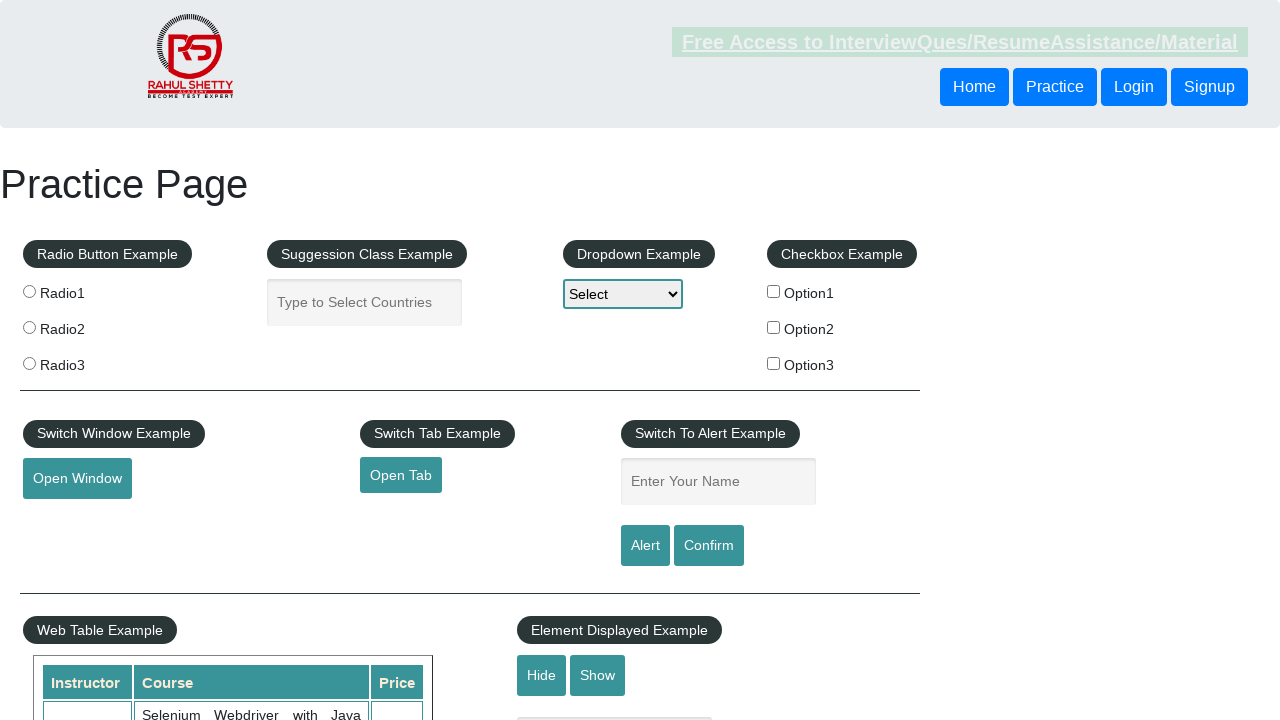

Waited for alert to be processed
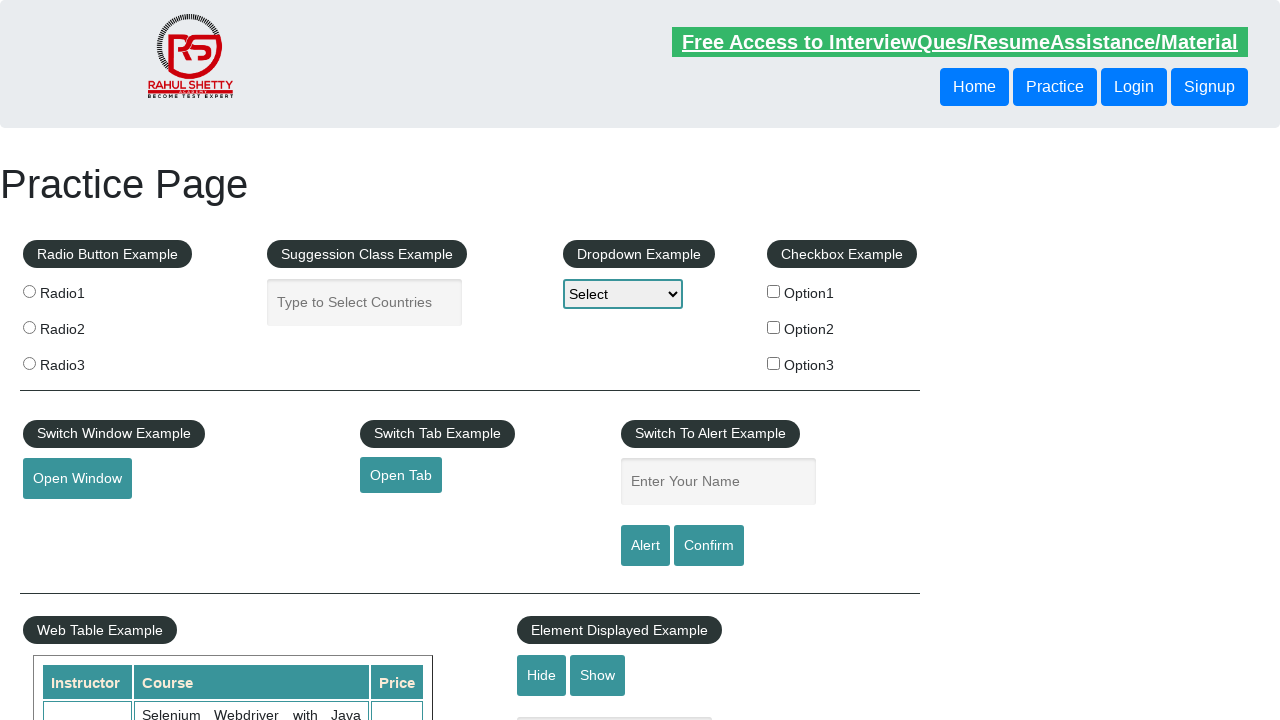

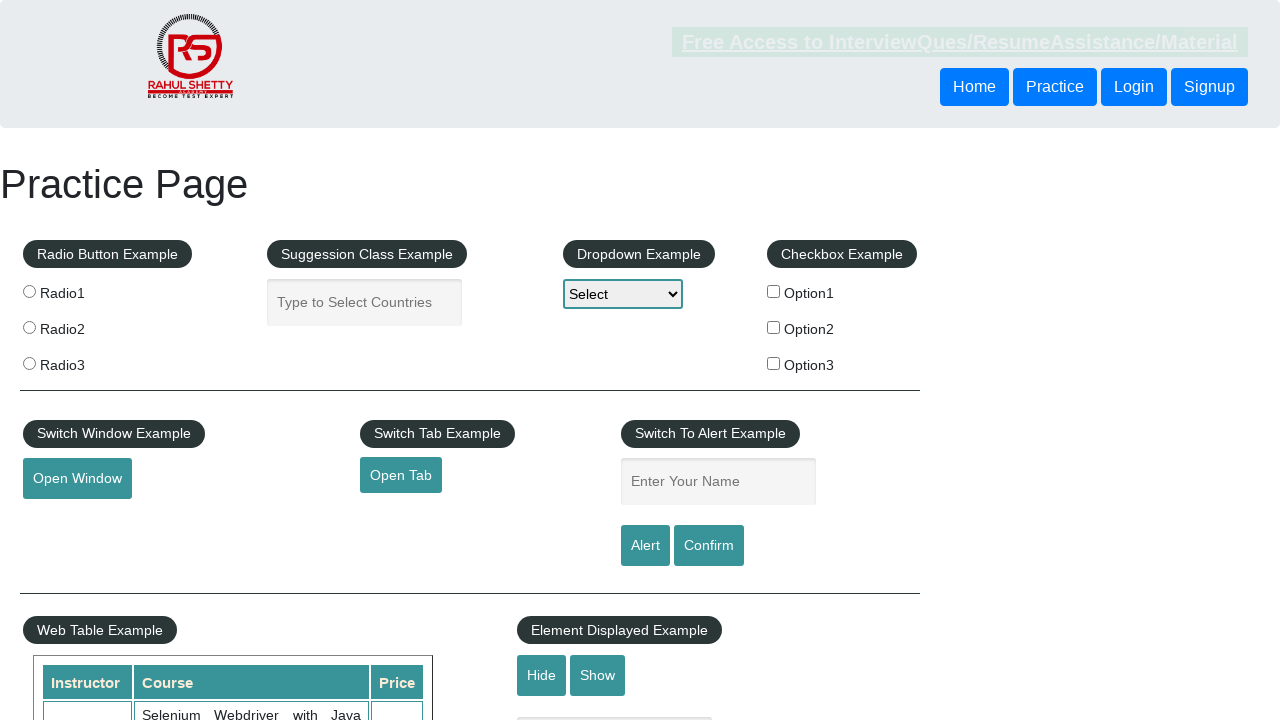